Navigates to the Gravity MVC test application and clicks on the Students link in the navigation

Starting URL: https://gravitymvctestapplication.azurewebsites.net/

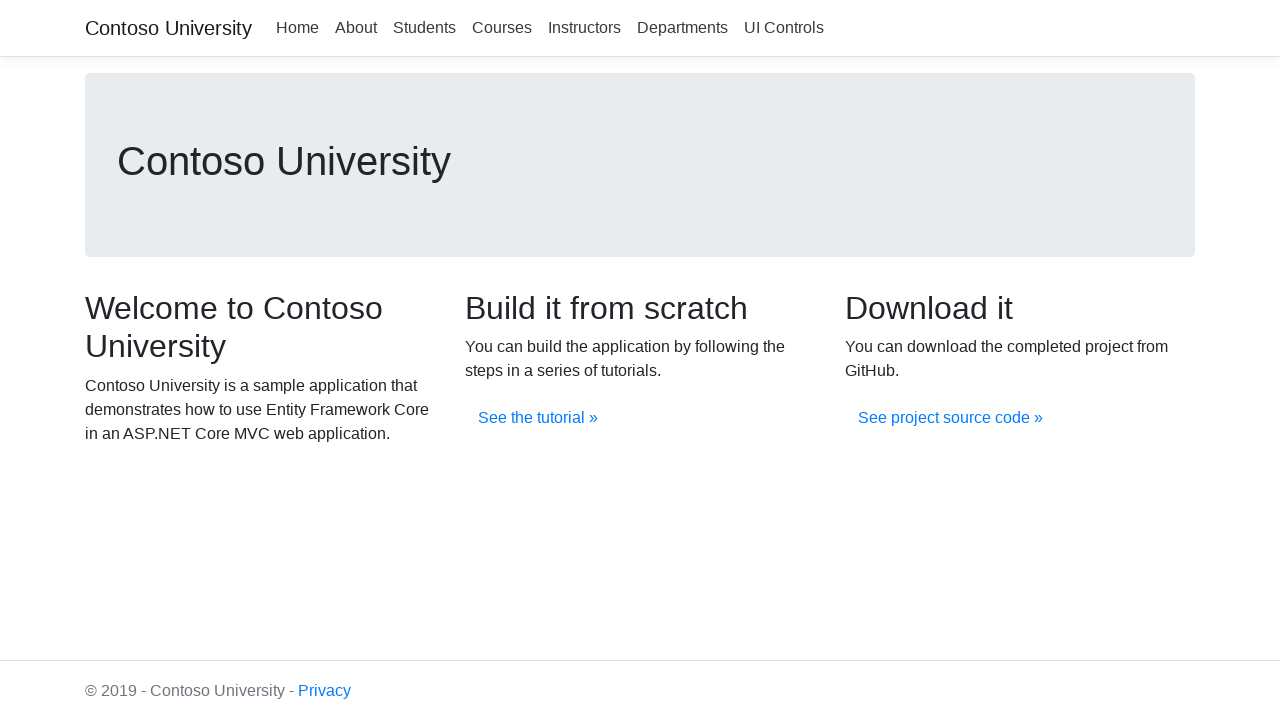

Navigated to Gravity MVC test application homepage
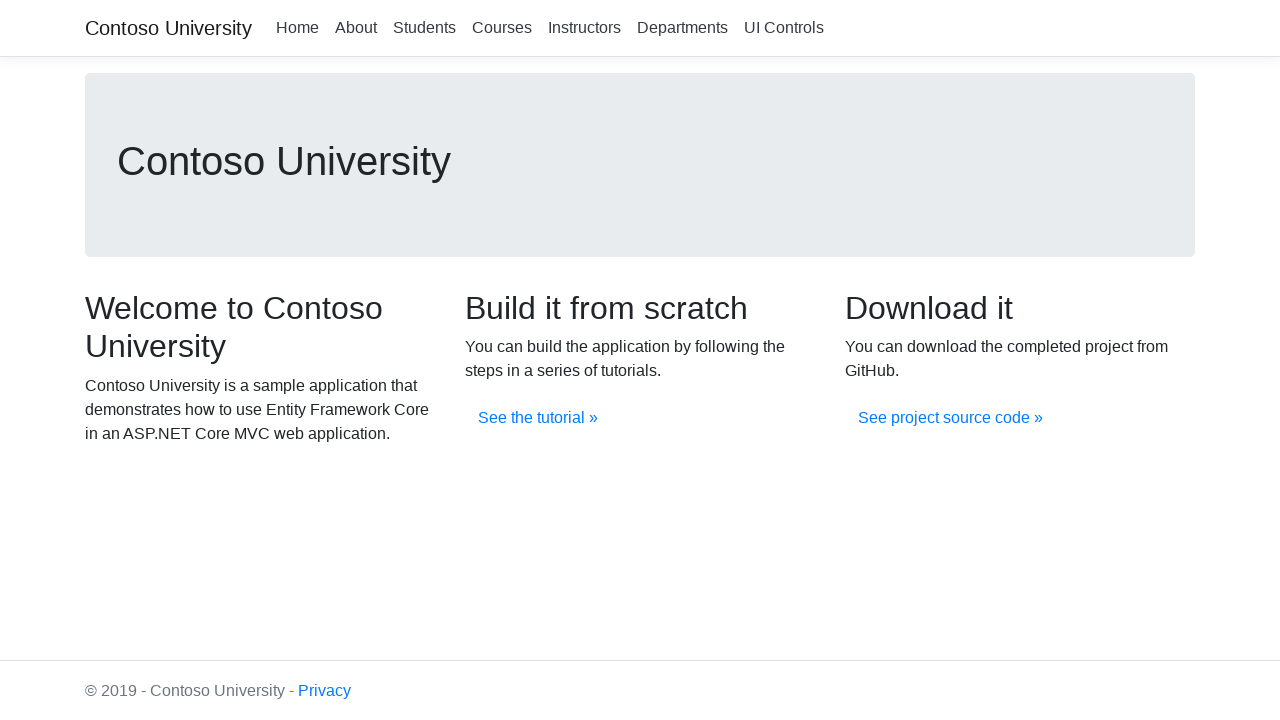

Clicked on Students link in navigation at (424, 28) on xpath=//a[.='Students']
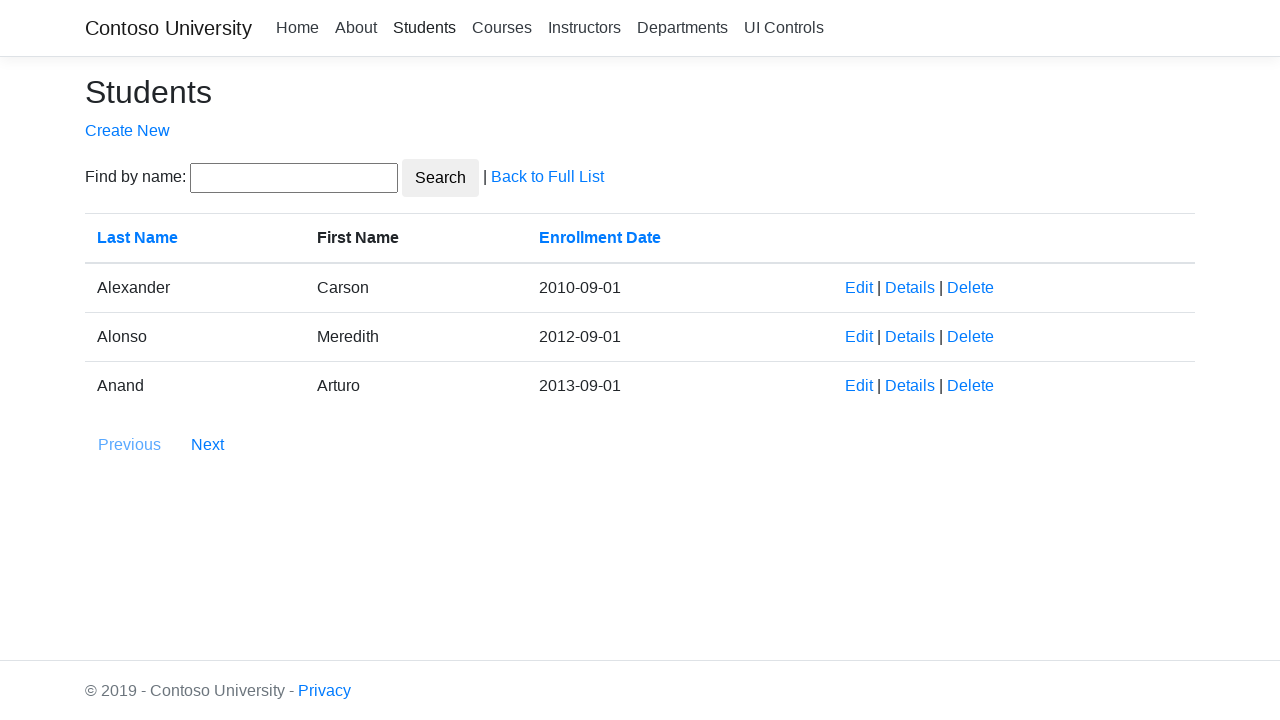

Waited for page to fully load after navigation
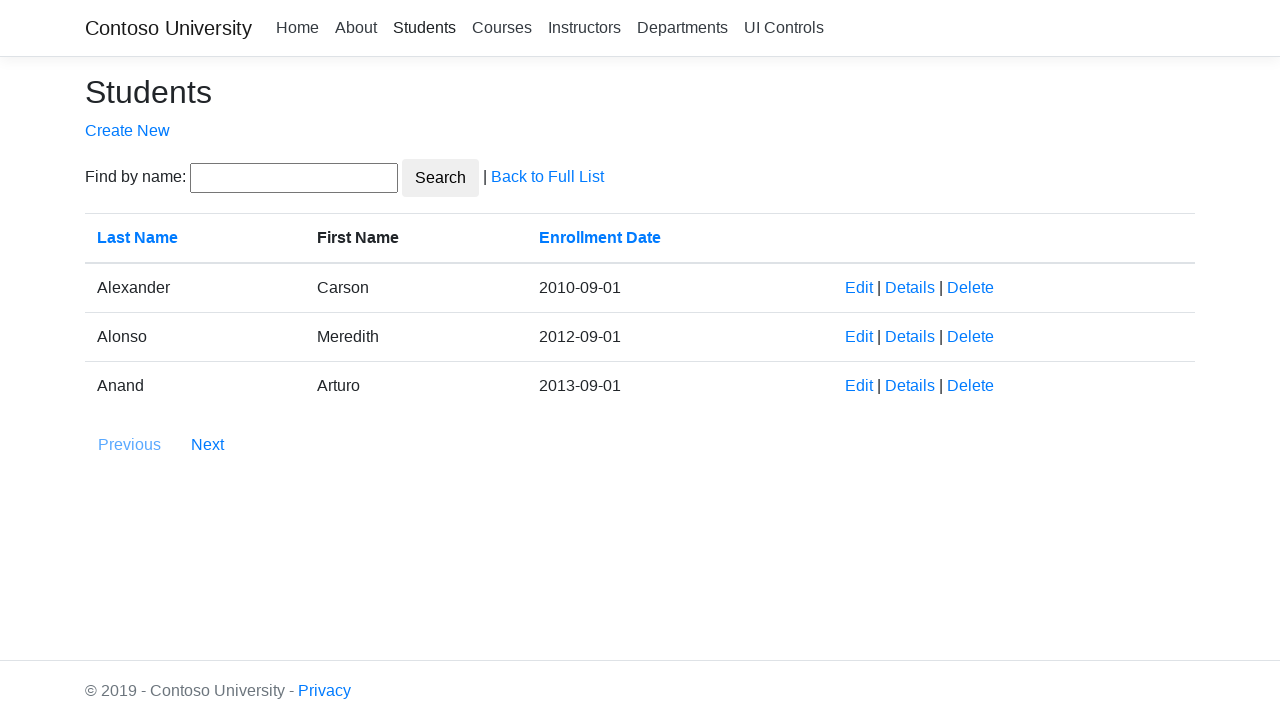

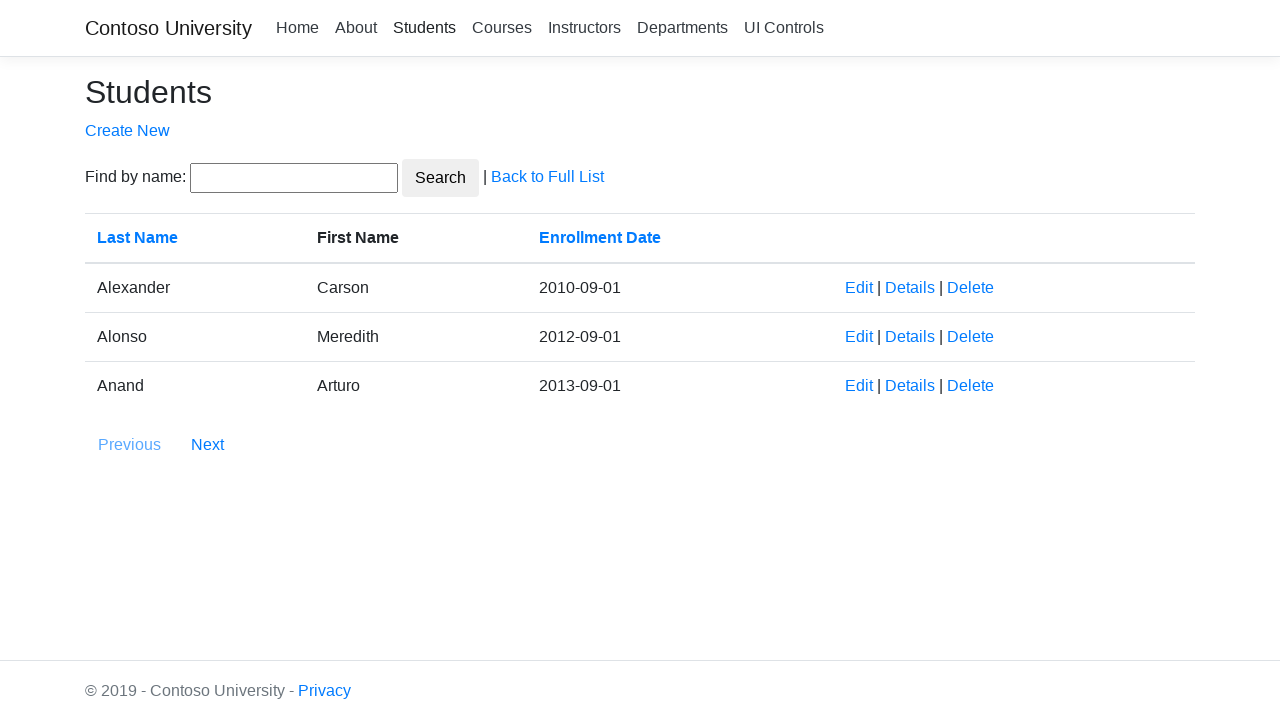